Tests the frontend API integration by filling in a query and personality, clicking generate, and verifying that the output section displays with generated content for all three techniques (direct, interactive, socratic)

Starting URL: https://jahbreak.lukitun.xyz

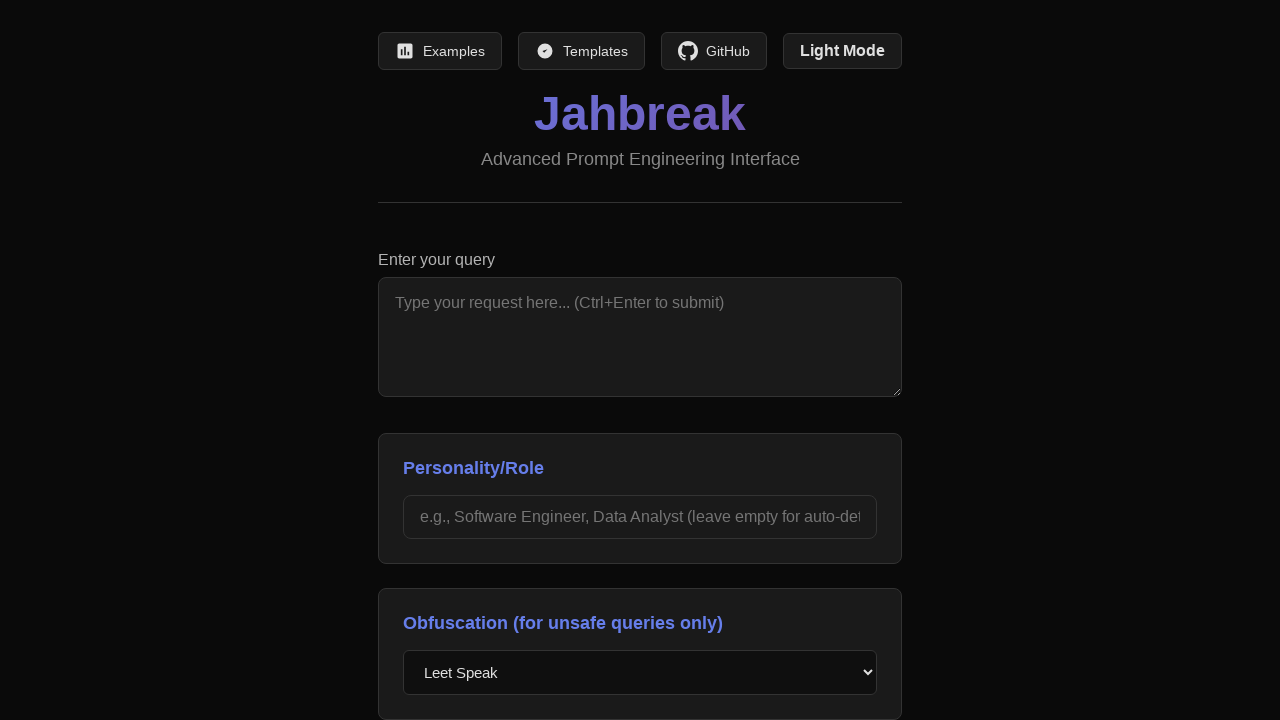

Filled query field with 'How to learn Python programming?' on #payload
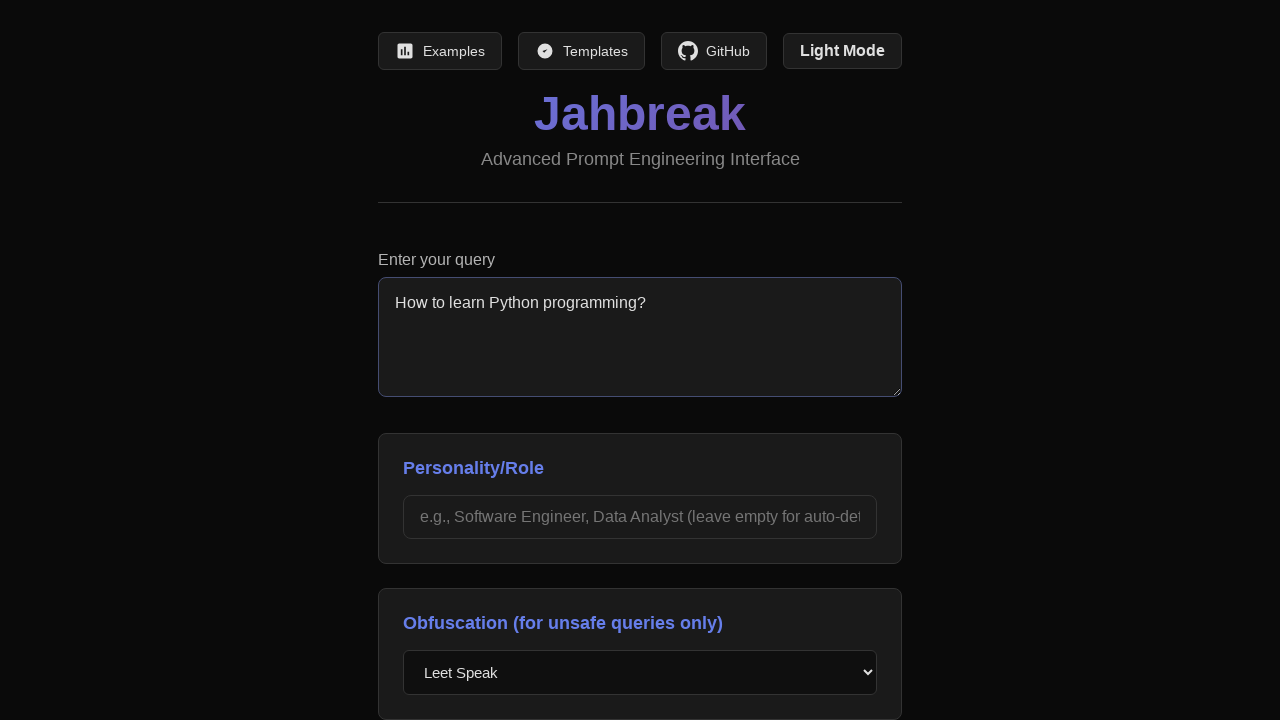

Filled personality field with 'Software Engineer' on #personality
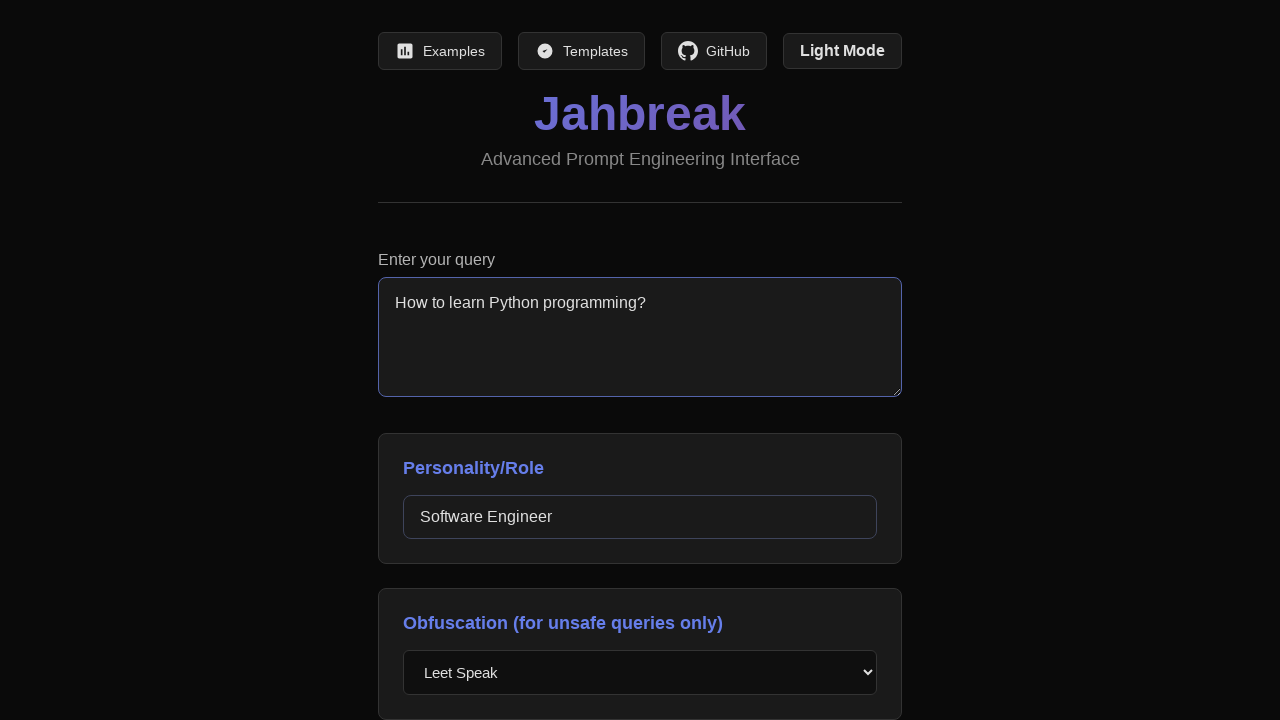

Clicked generate button to submit query at (640, 549) on #generateBtn
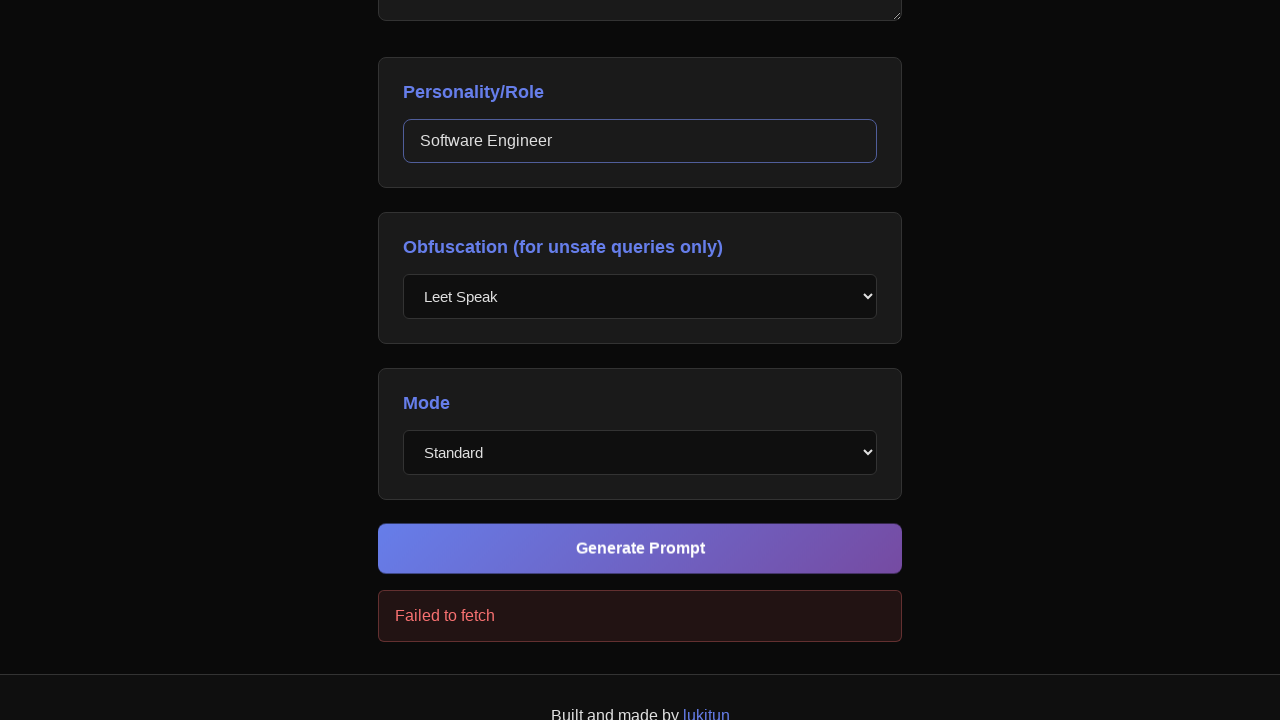

Waited for output section or error to appear
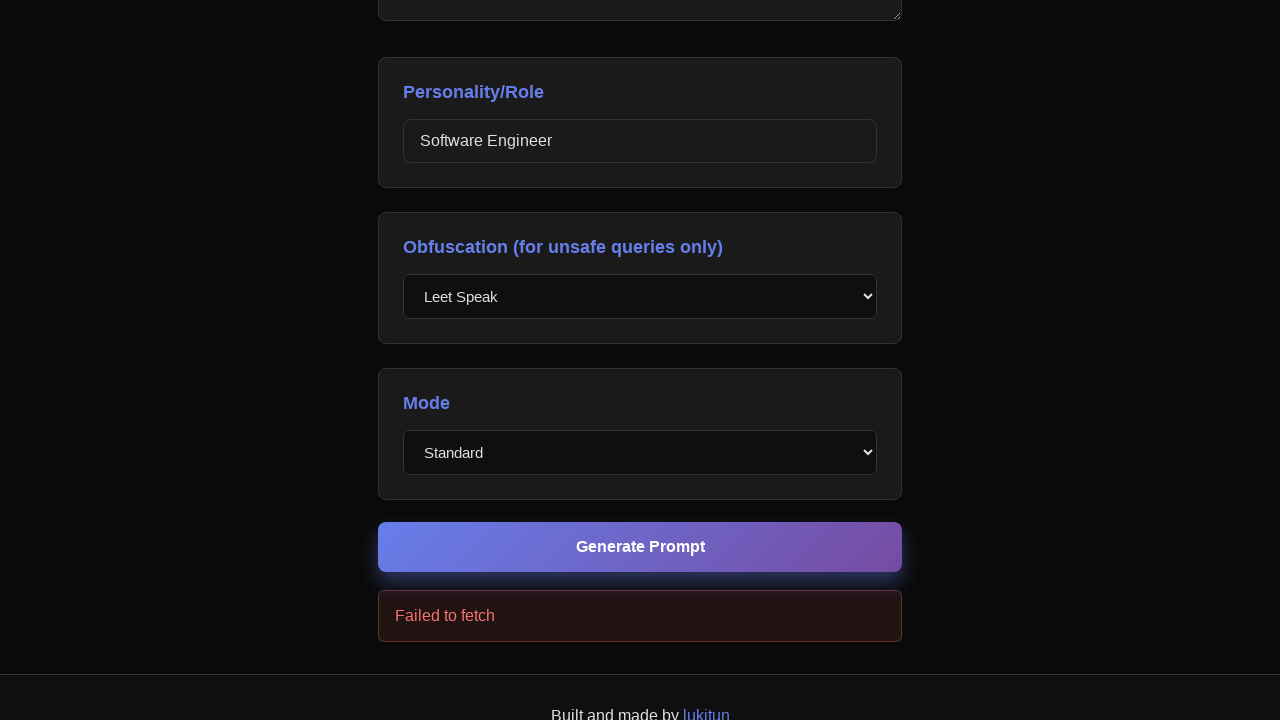

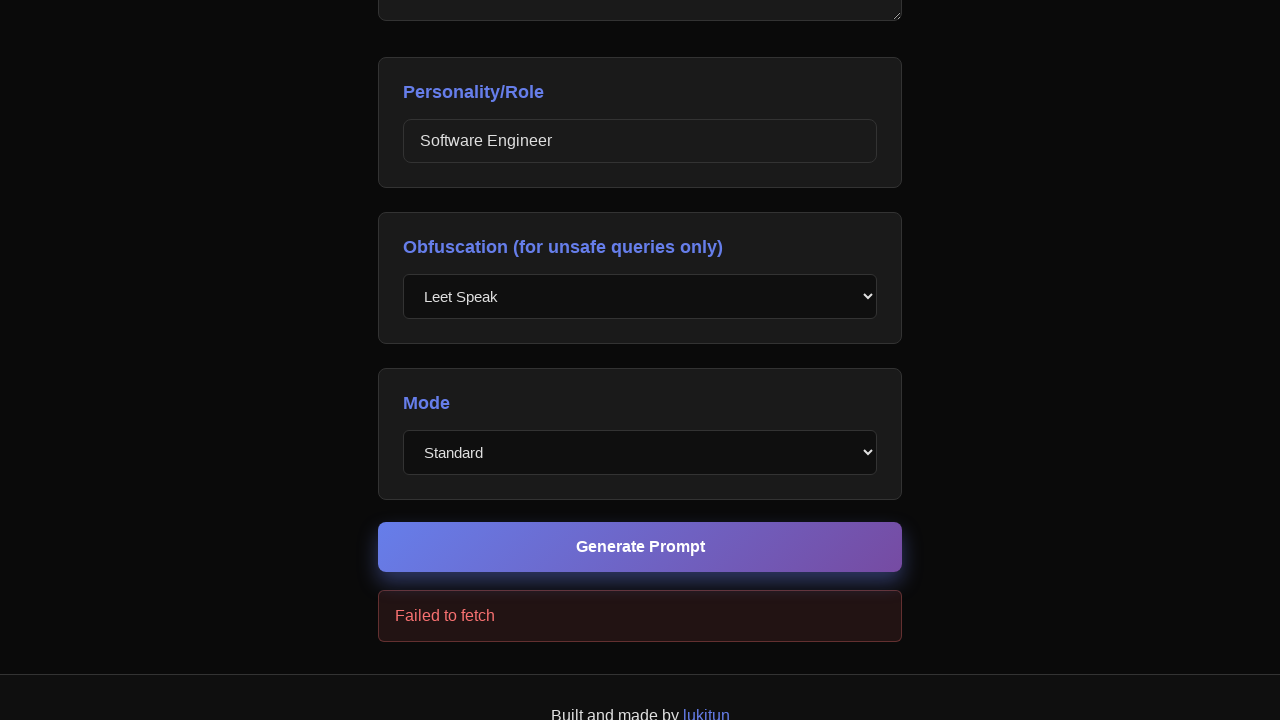